Tests a practice form by filling in the first name field with a sample value on the DemoQA automation practice form page.

Starting URL: https://demoqa.com/automation-practice-form

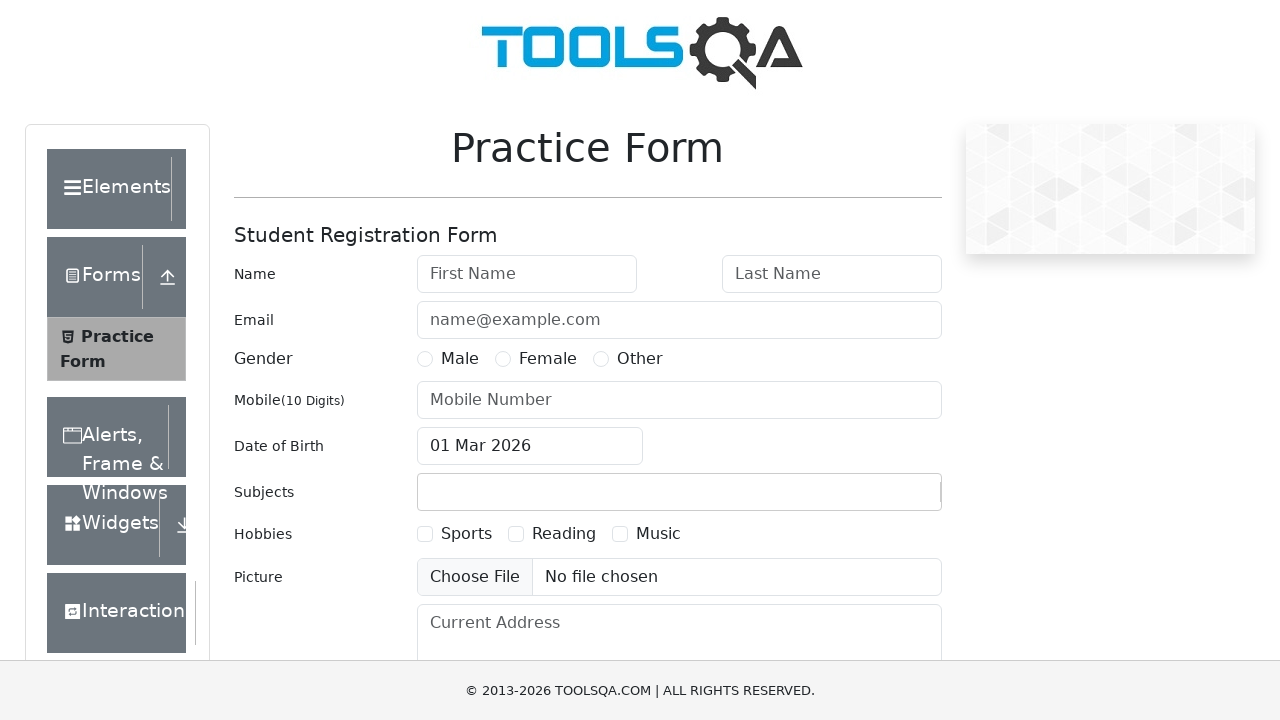

Filled first name field with 'Cebotarescu' on #firstName
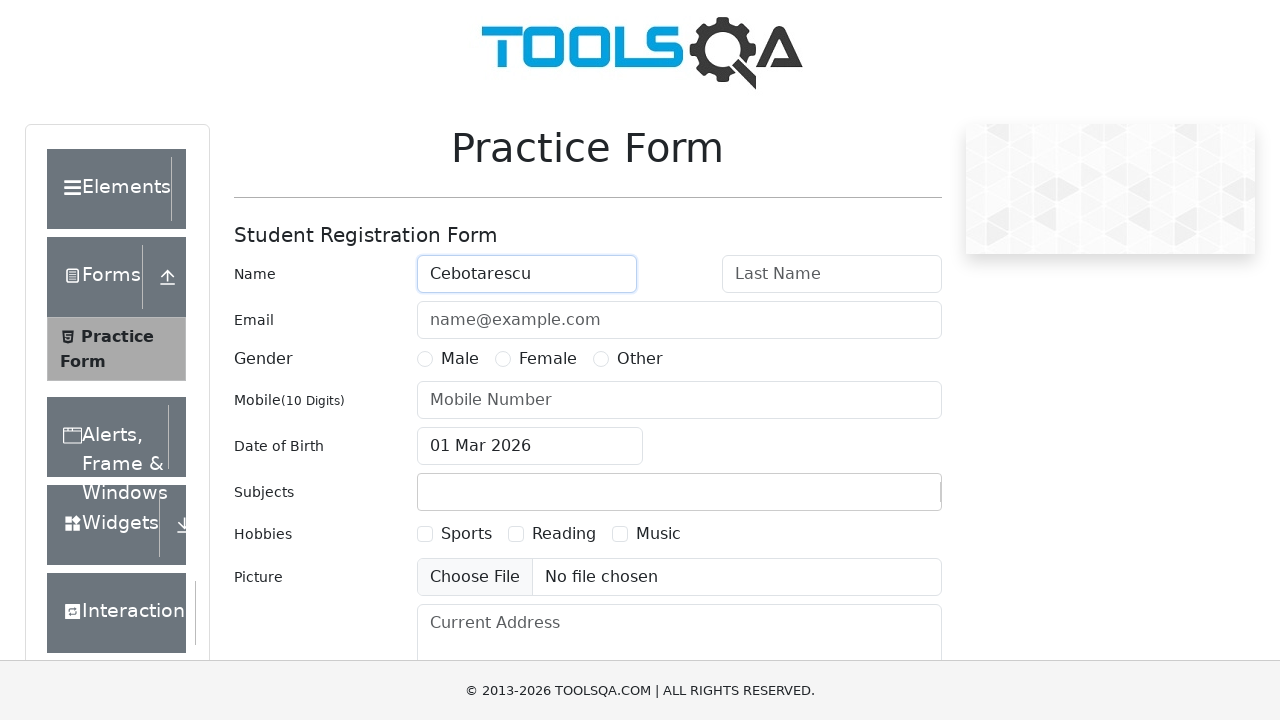

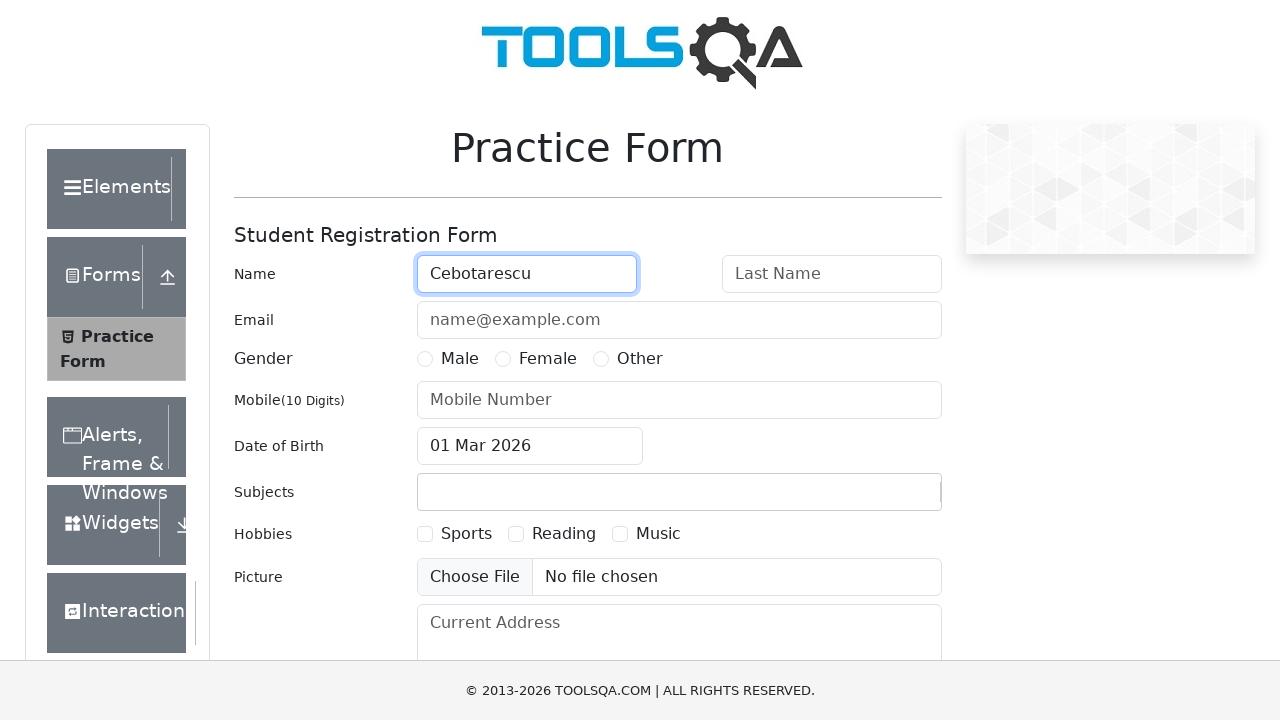